Navigates to the Testify contact page and clicks on the "About us" link after waiting for it to become visible.

Starting URL: https://www.testifyltd.com/contact

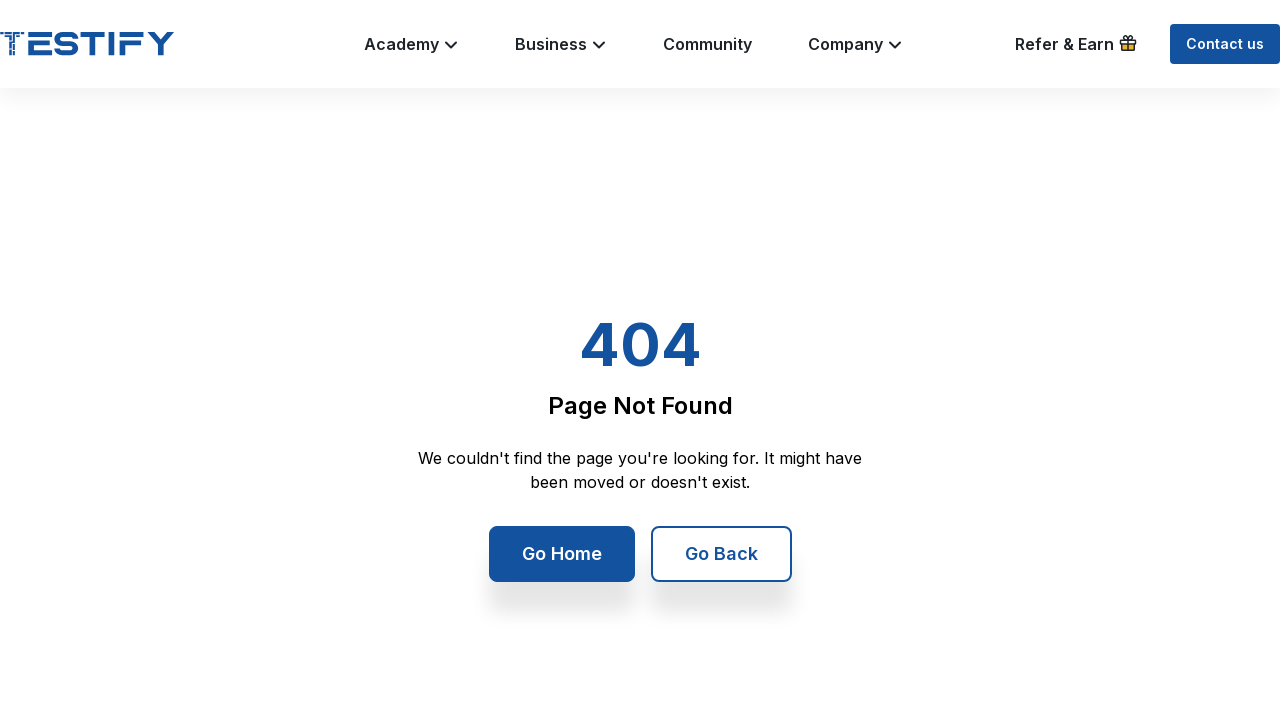

Navigated to Testify contact page
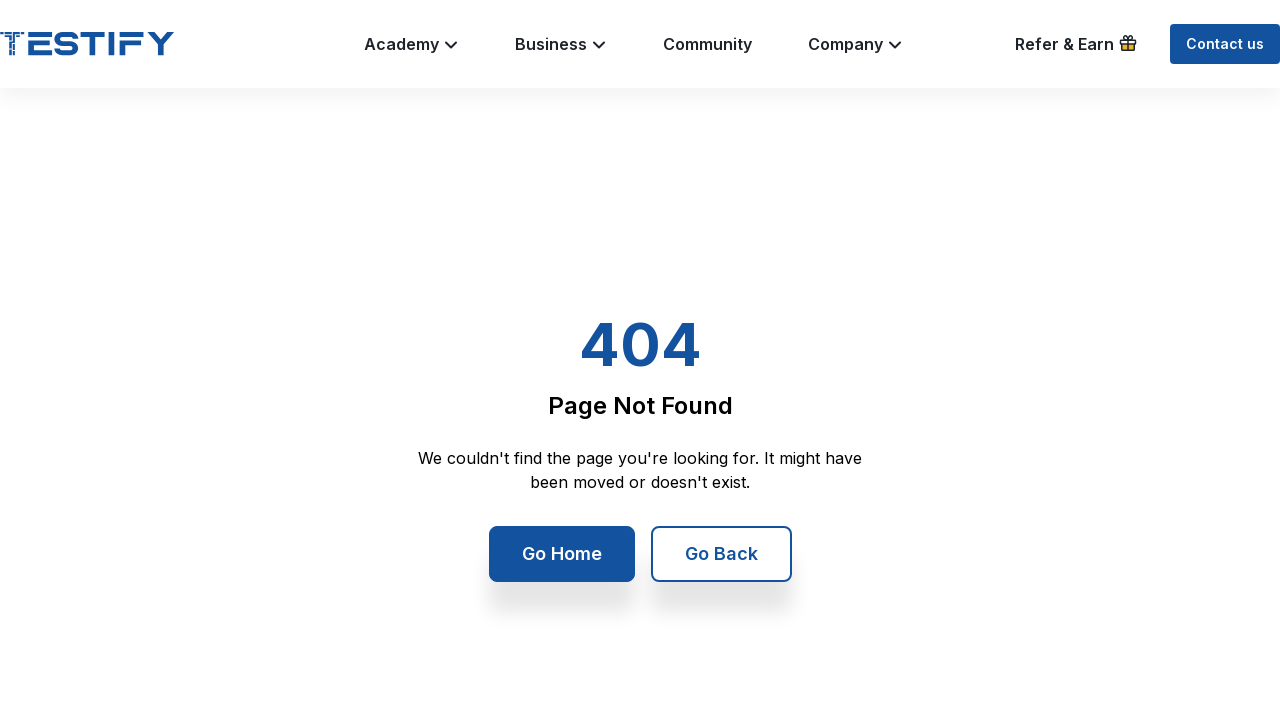

About us link became visible
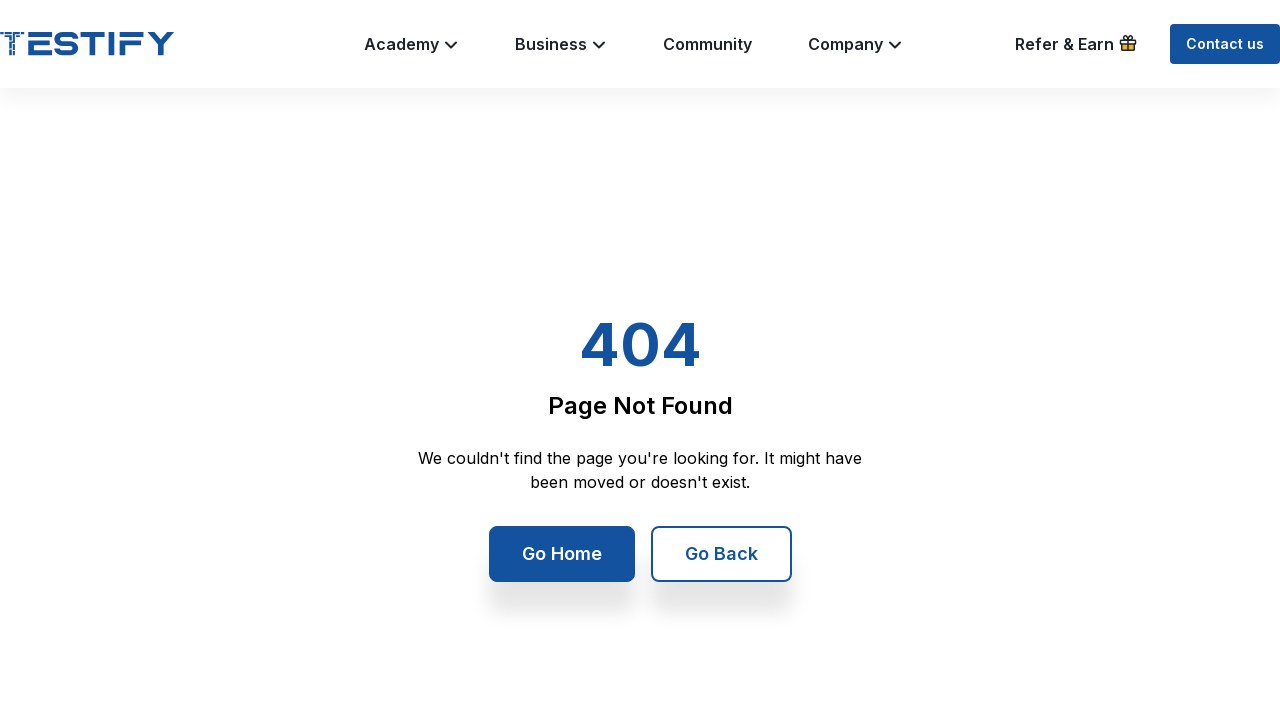

Clicked on the About us link at (351, 377) on a:has-text('About us')
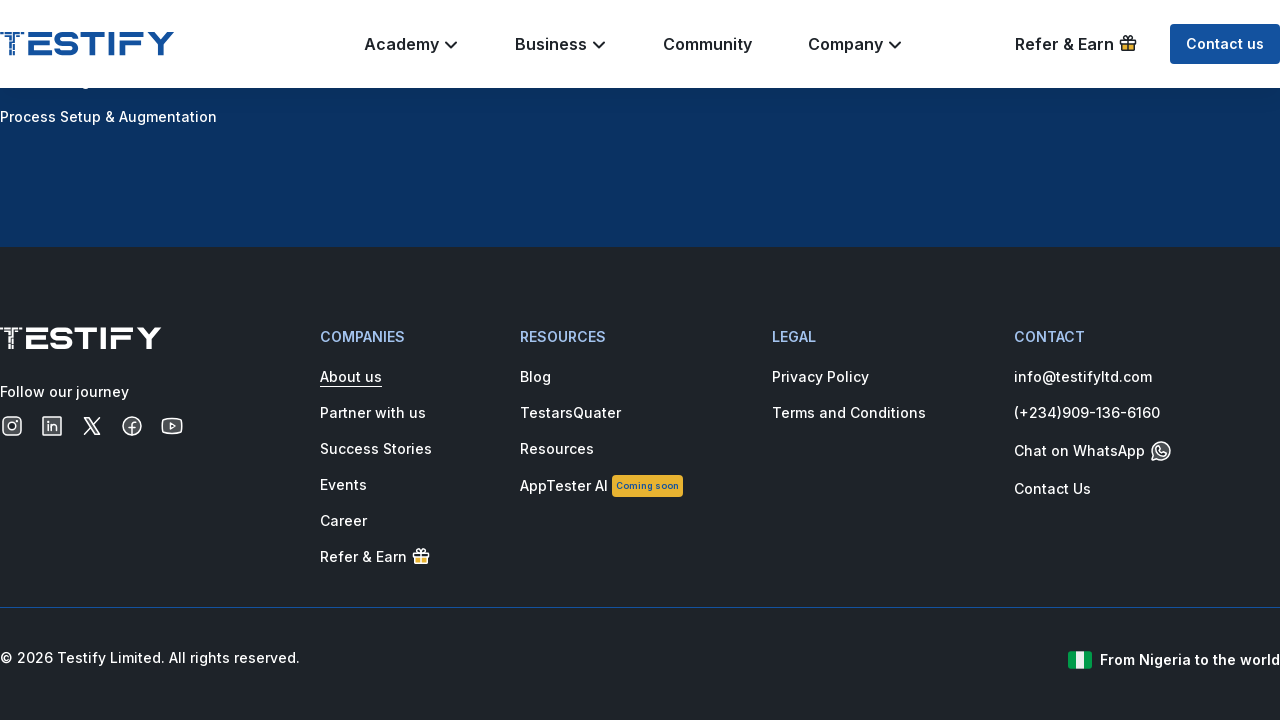

Navigation completed and page fully loaded
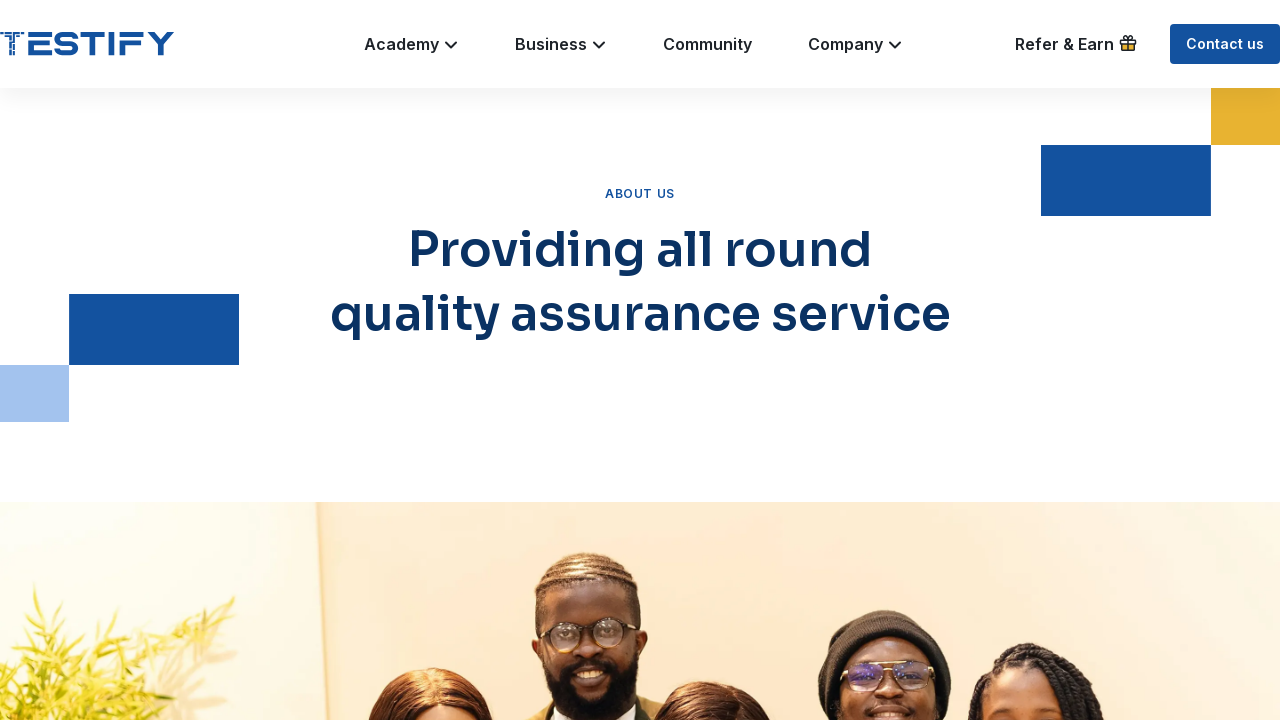

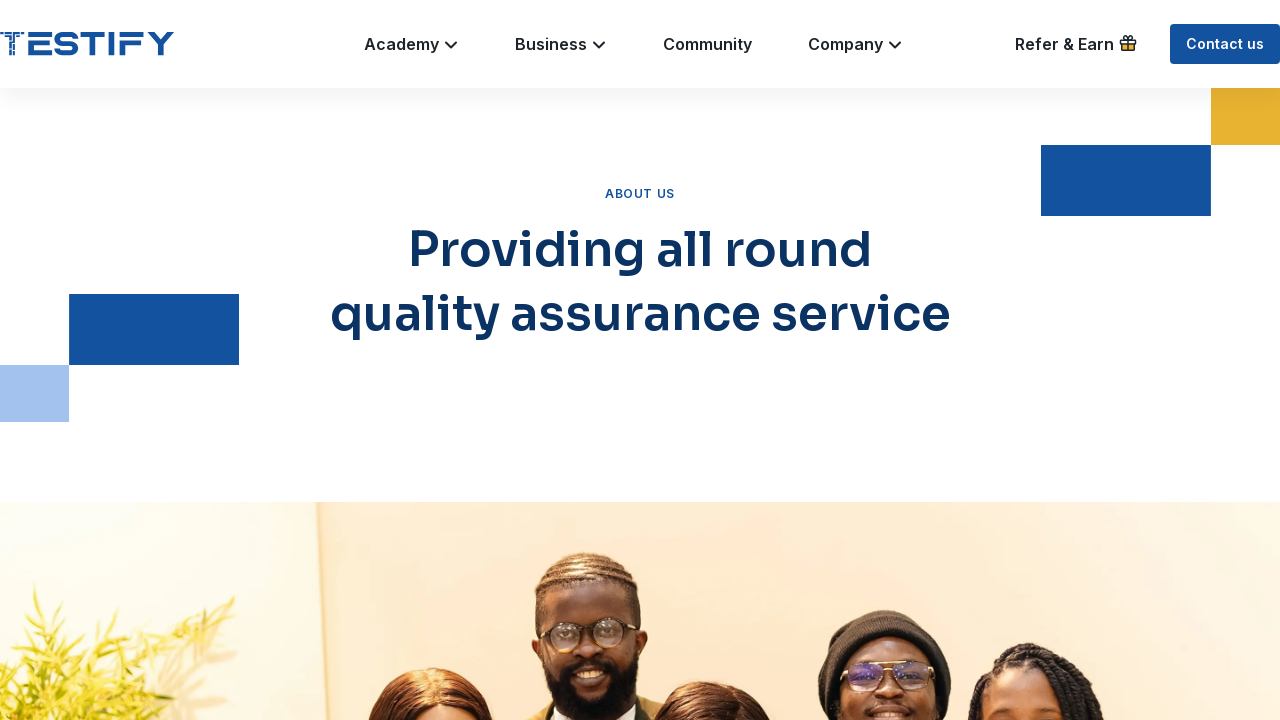